Navigates to the Laftel anime streaming homepage and waits for the page to load

Starting URL: https://laftel.net/

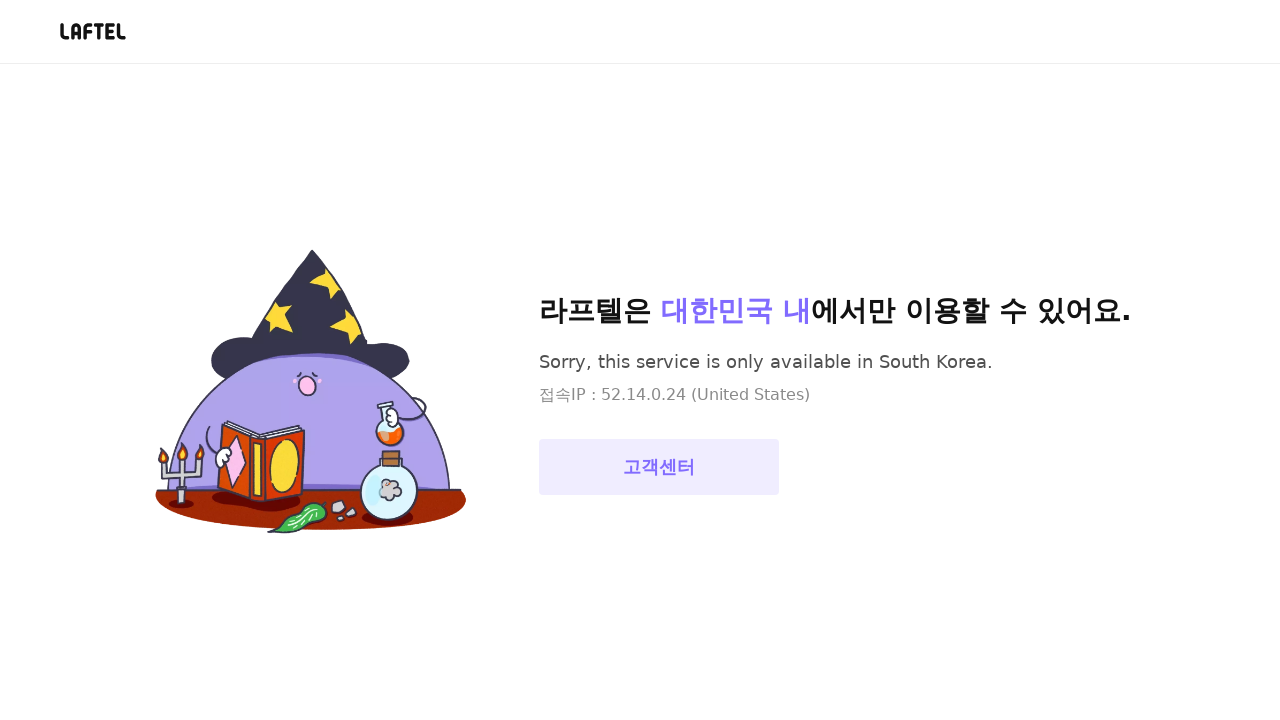

Navigated to Laftel anime streaming homepage
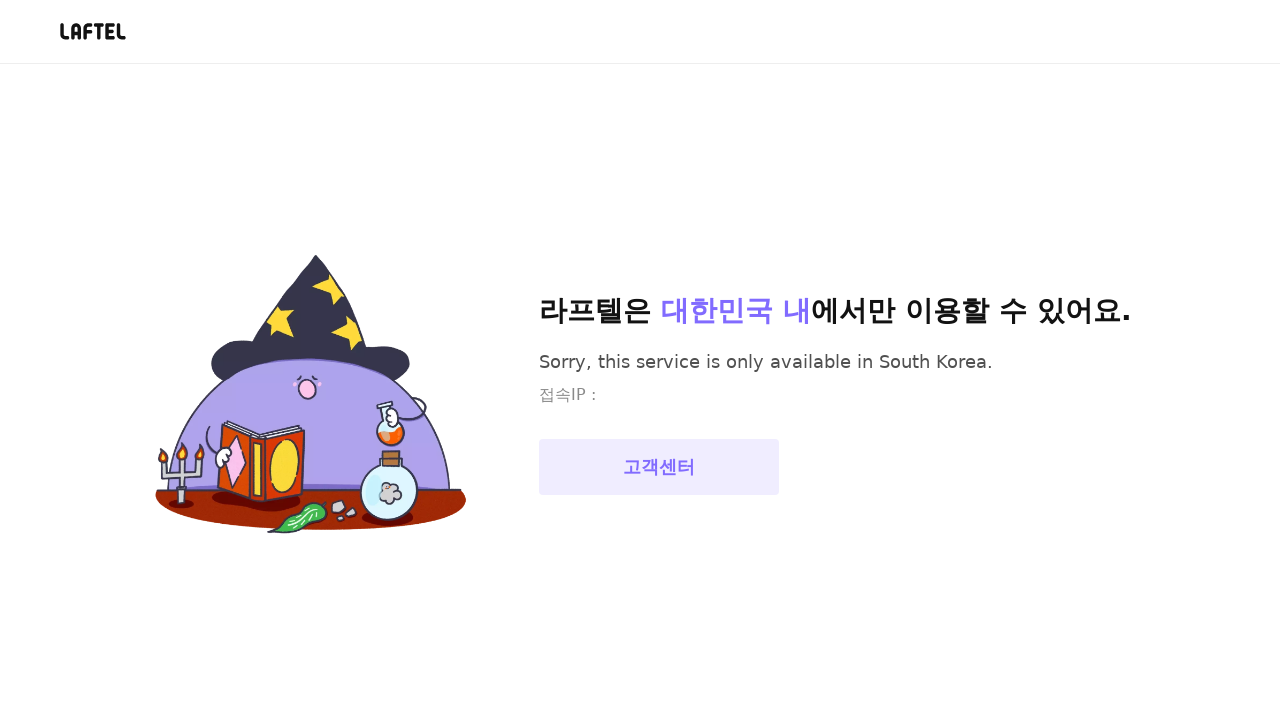

Waited for page to fully load (networkidle)
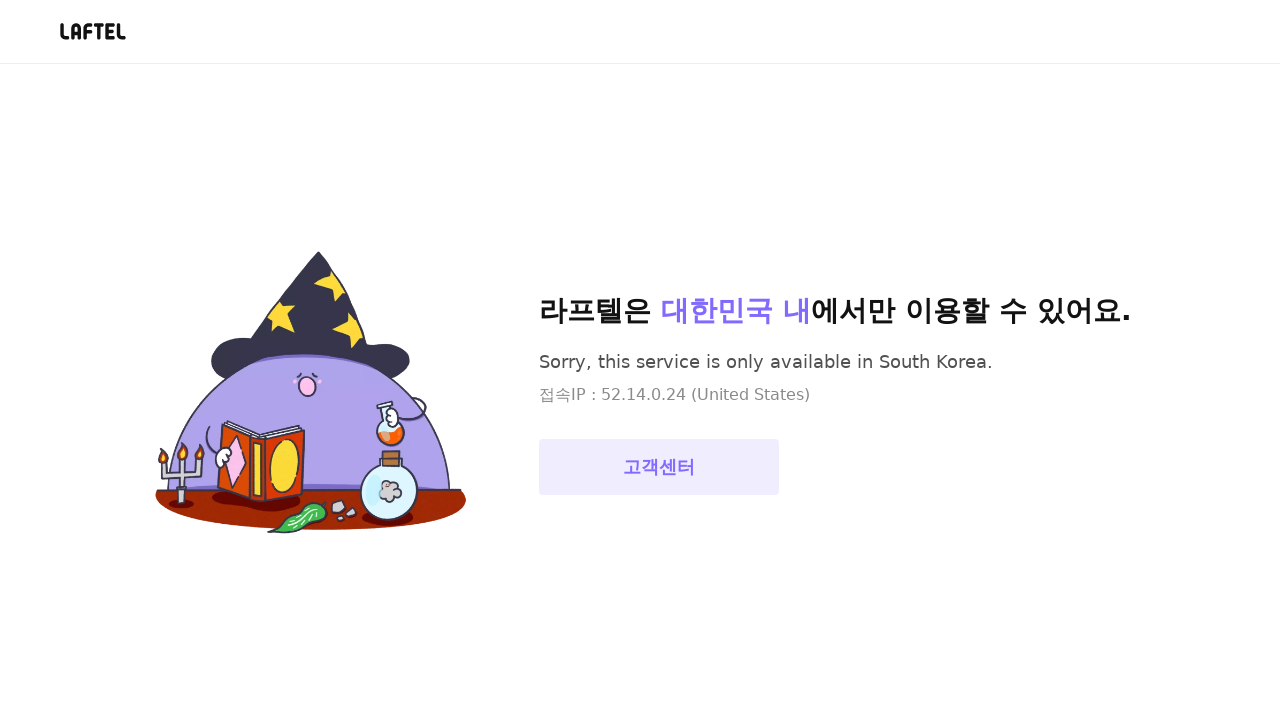

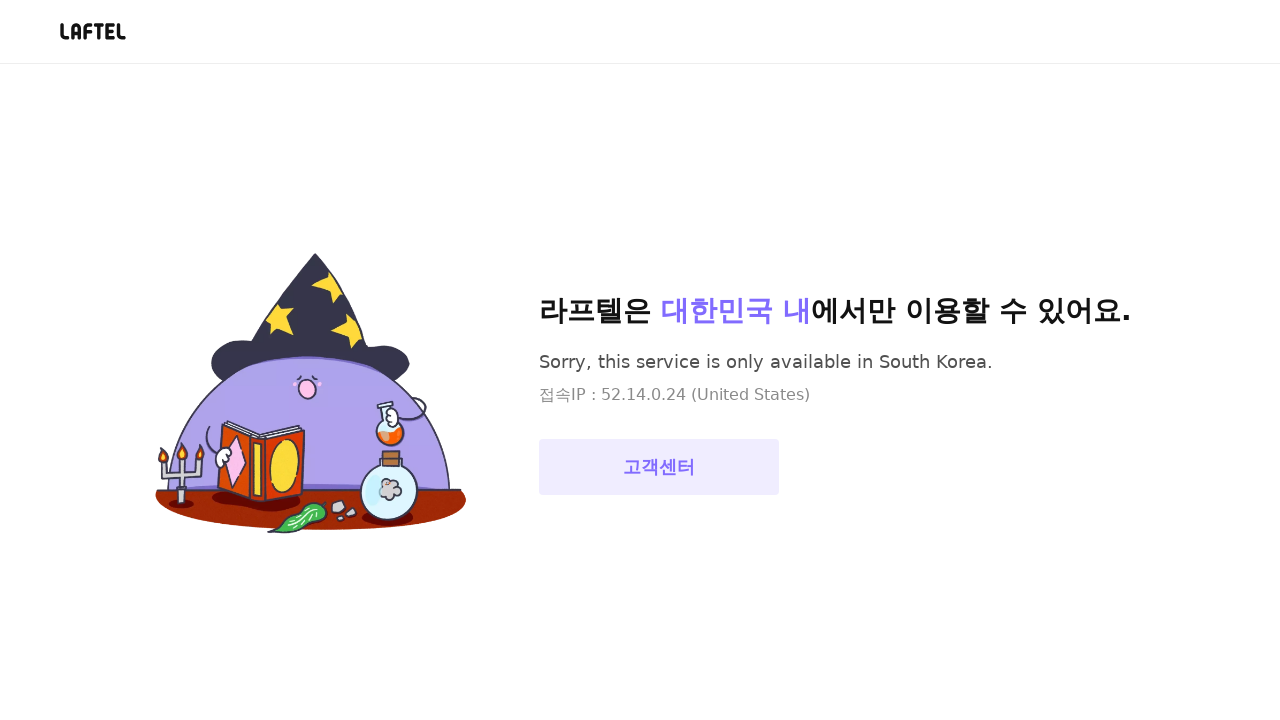